Retrieves text from a time element and verifies if it matches an expected date string

Starting URL: http://only-testing-blog.blogspot.com/2014/01/textbox.html

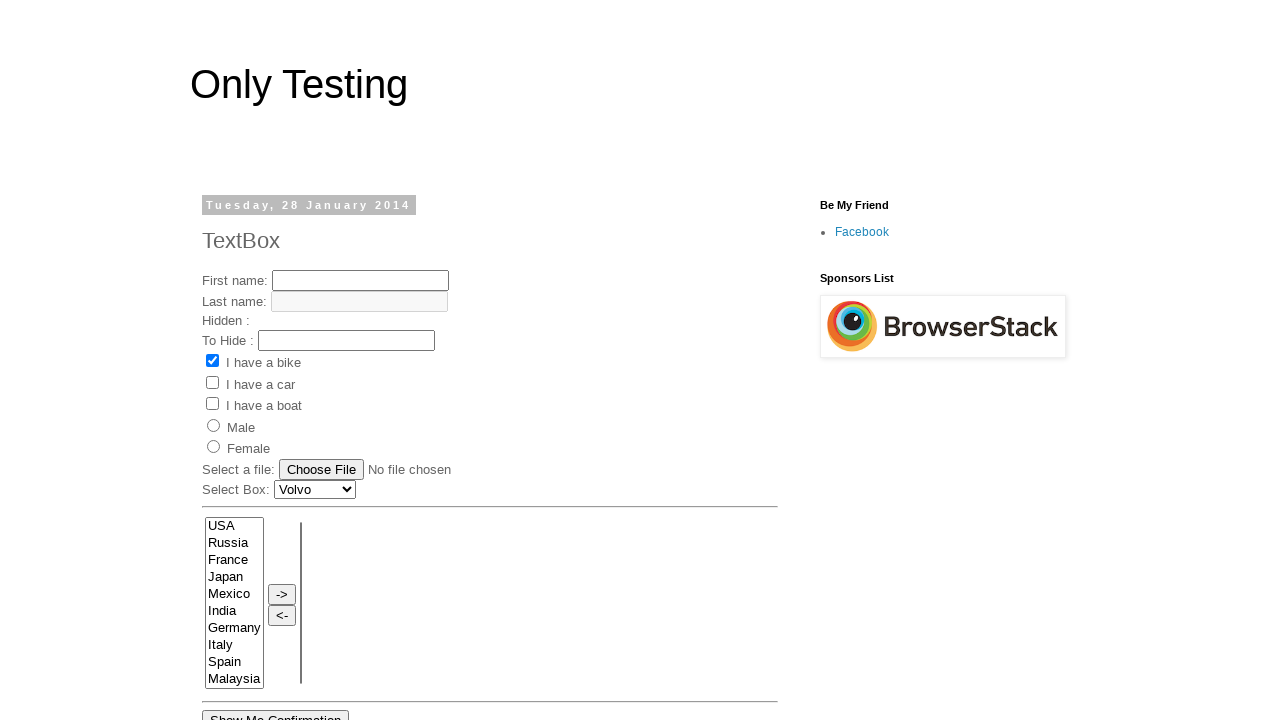

Navigated to textbox test page
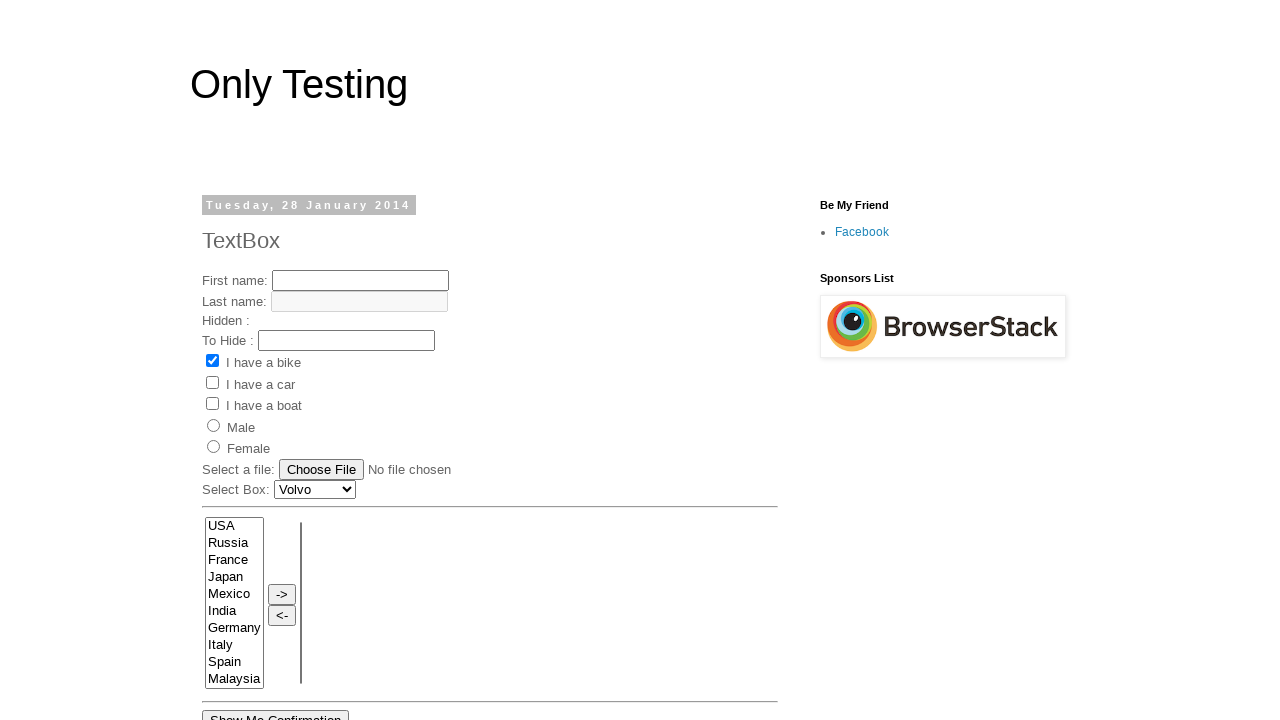

Retrieved text content from time element: 
Time Left: 10 seconds
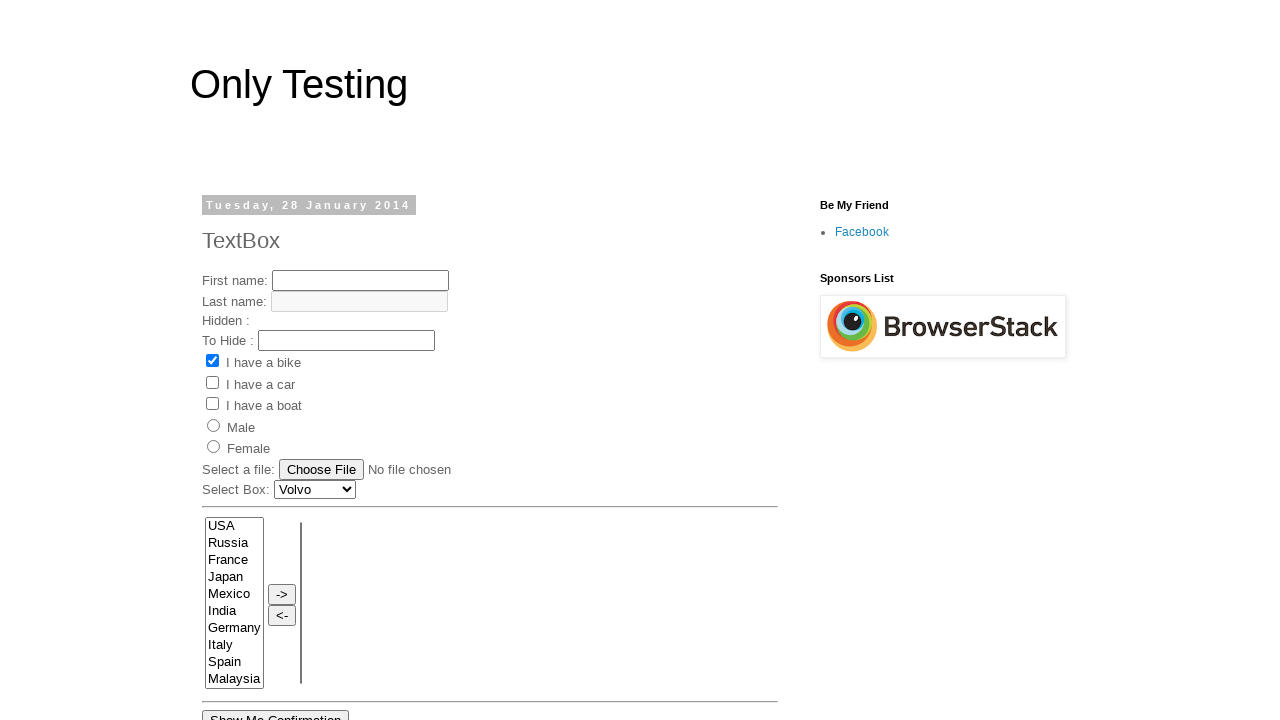

Verified that time text does not match expected date 'Tuesday, 28 January 2014'
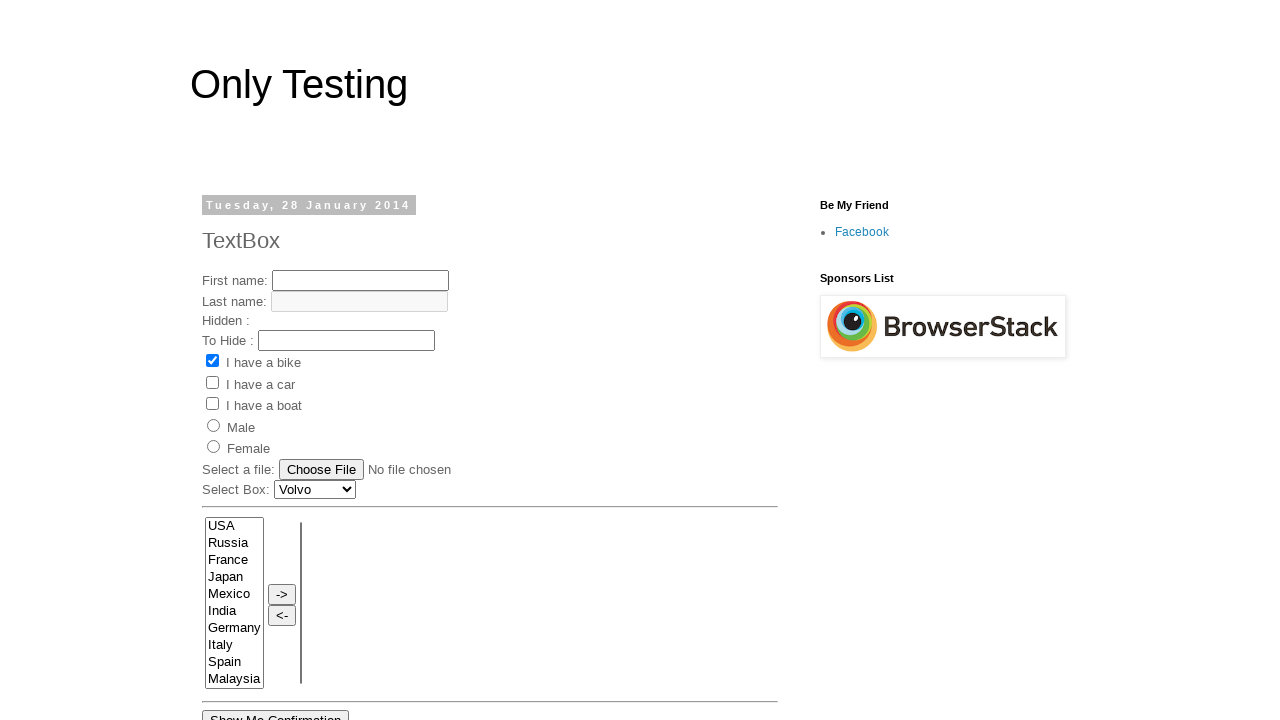

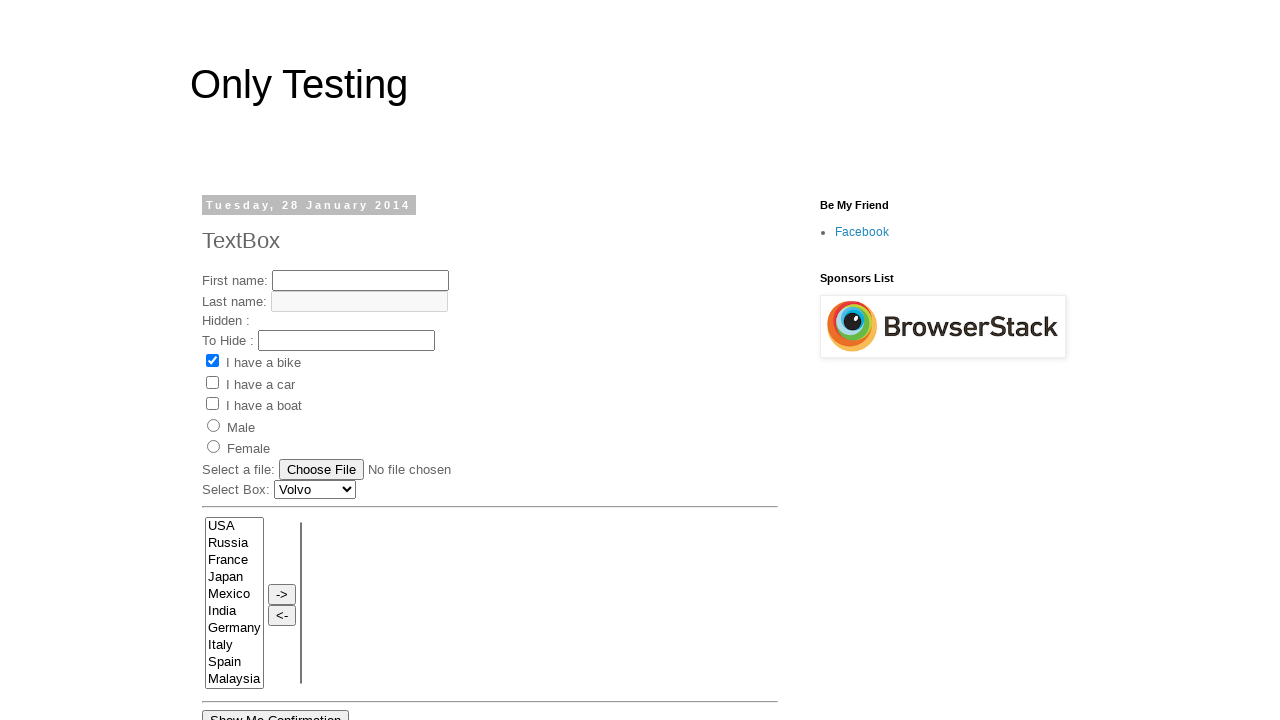